Navigates to DemoQA homepage, clicks on Elements section and then on Broken Links-Images to verify the page loads with images

Starting URL: https://demoqa.com/

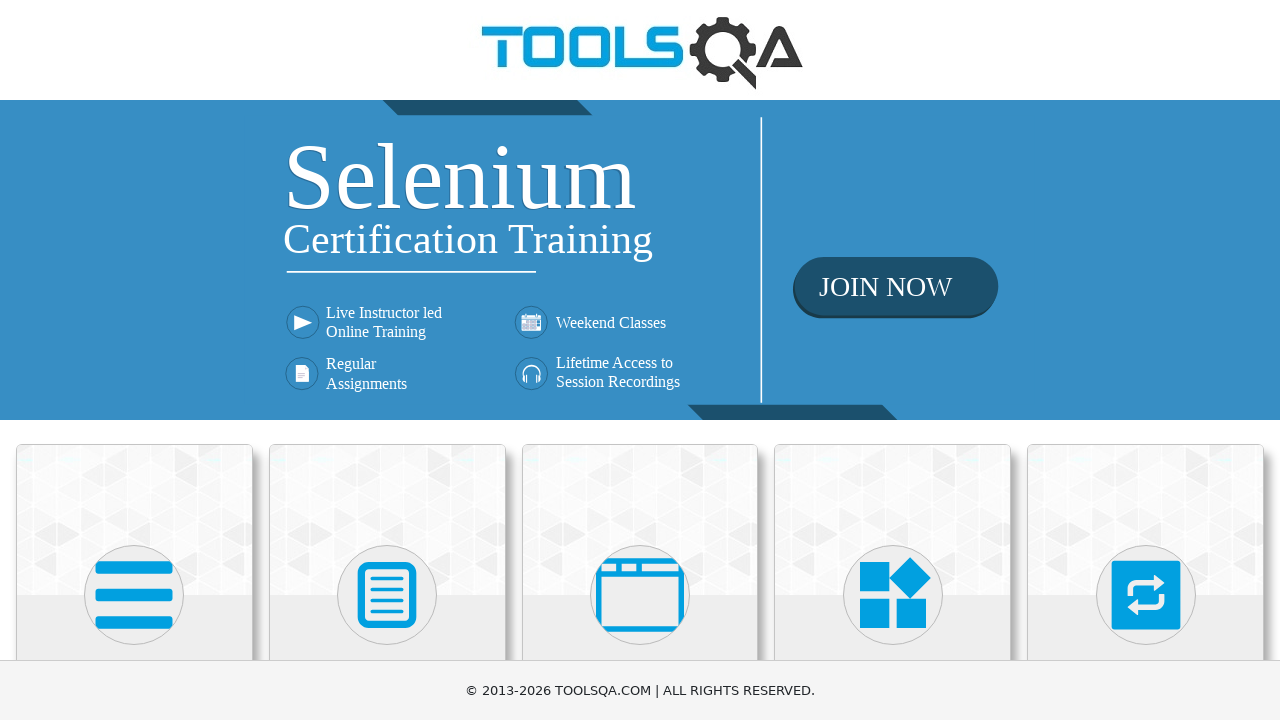

Navigated to DemoQA homepage
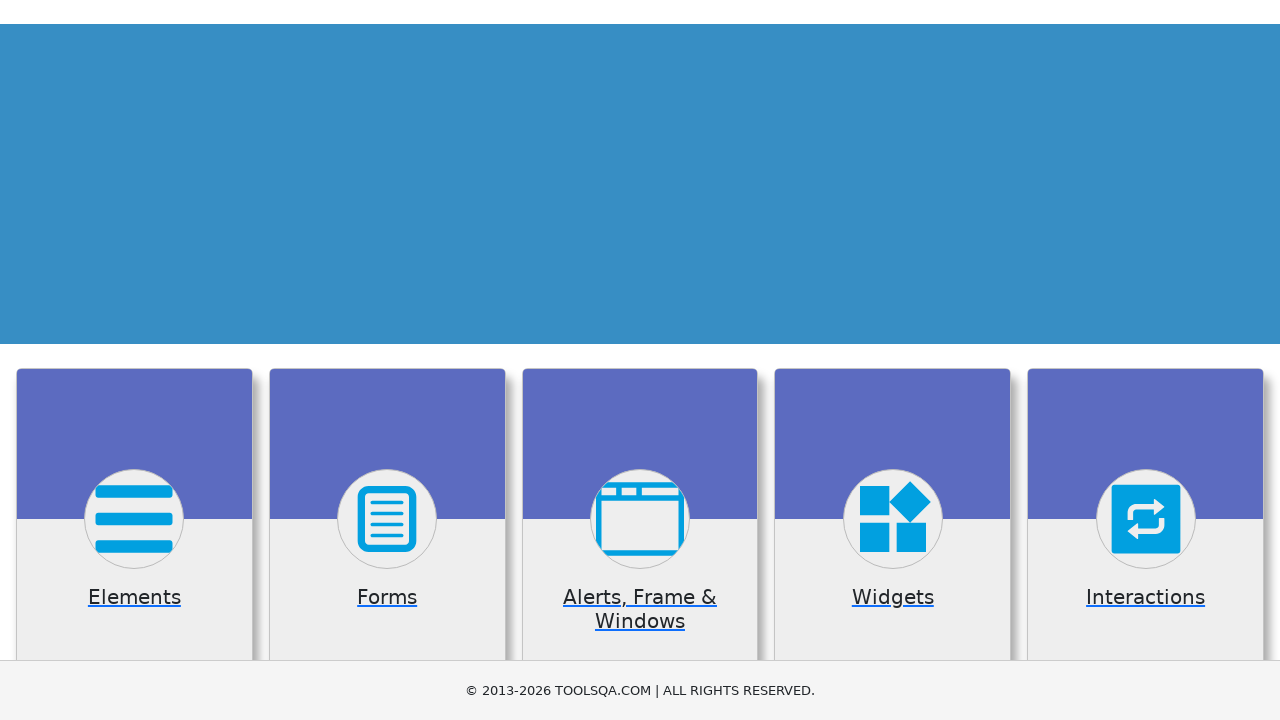

Clicked on Elements section at (134, 360) on text=Elements
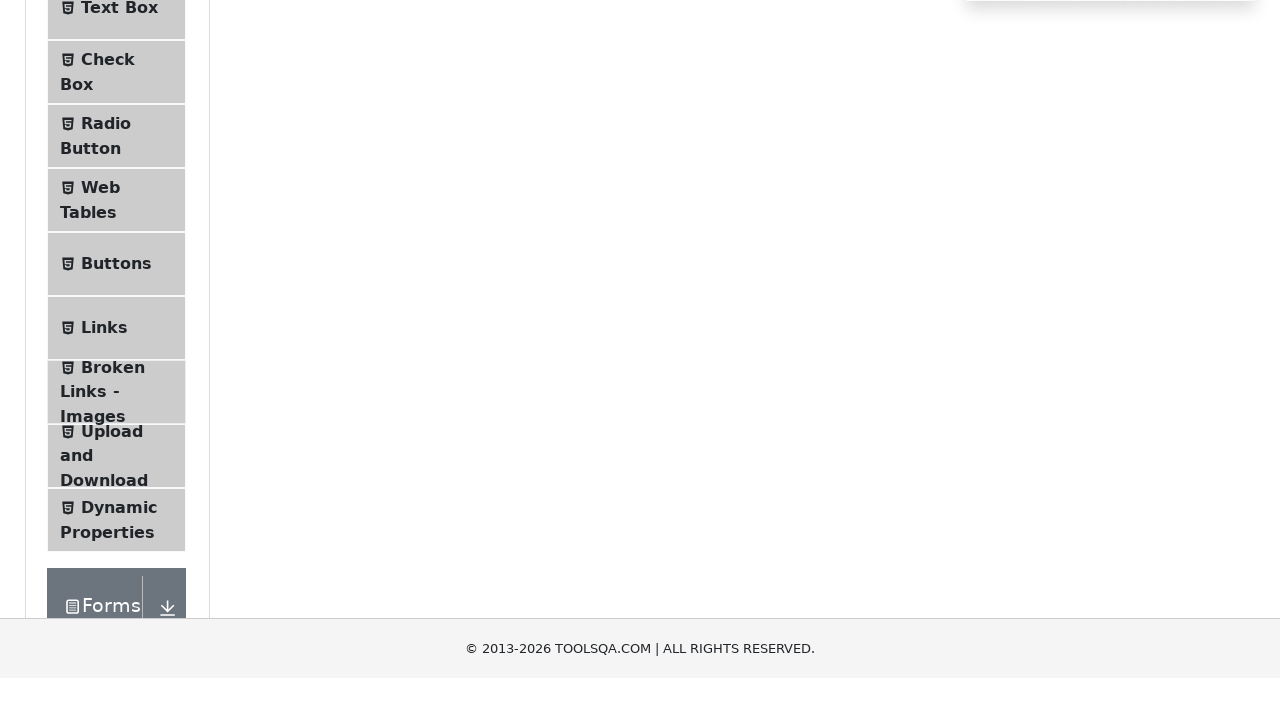

Clicked on Broken Links - Images menu item at (113, 620) on text=Broken Links - Images
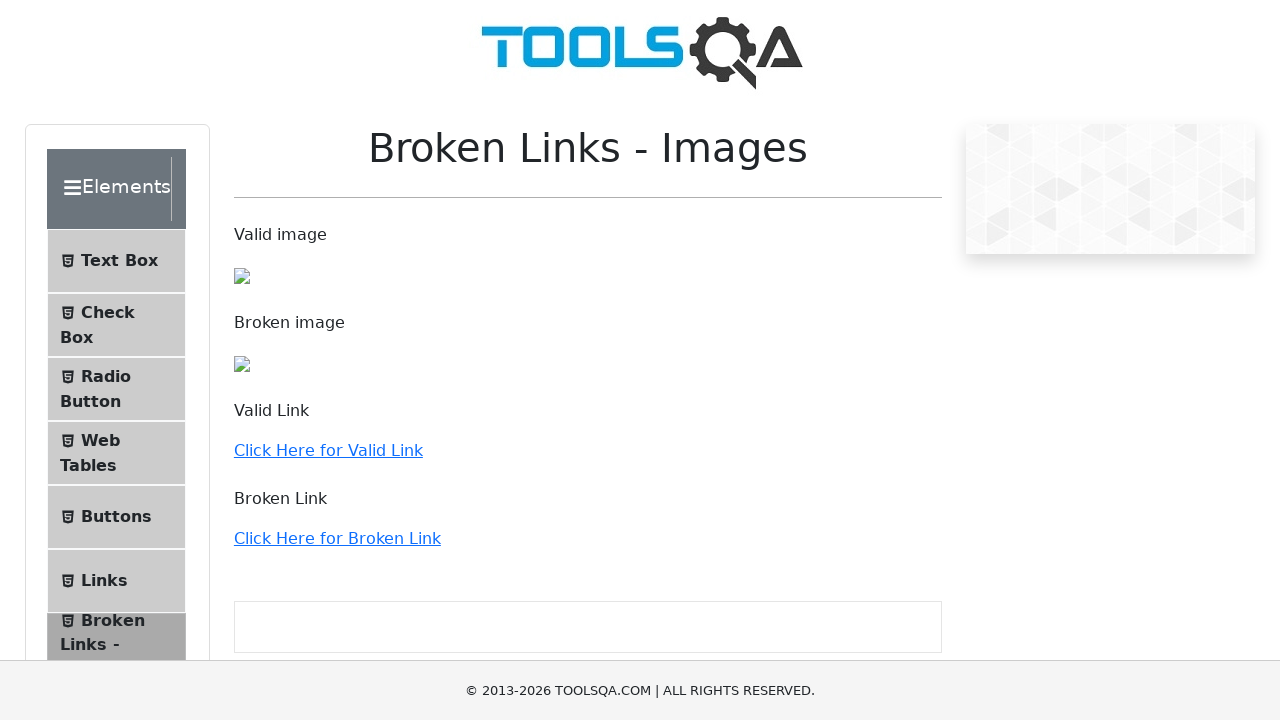

Images loaded on the page
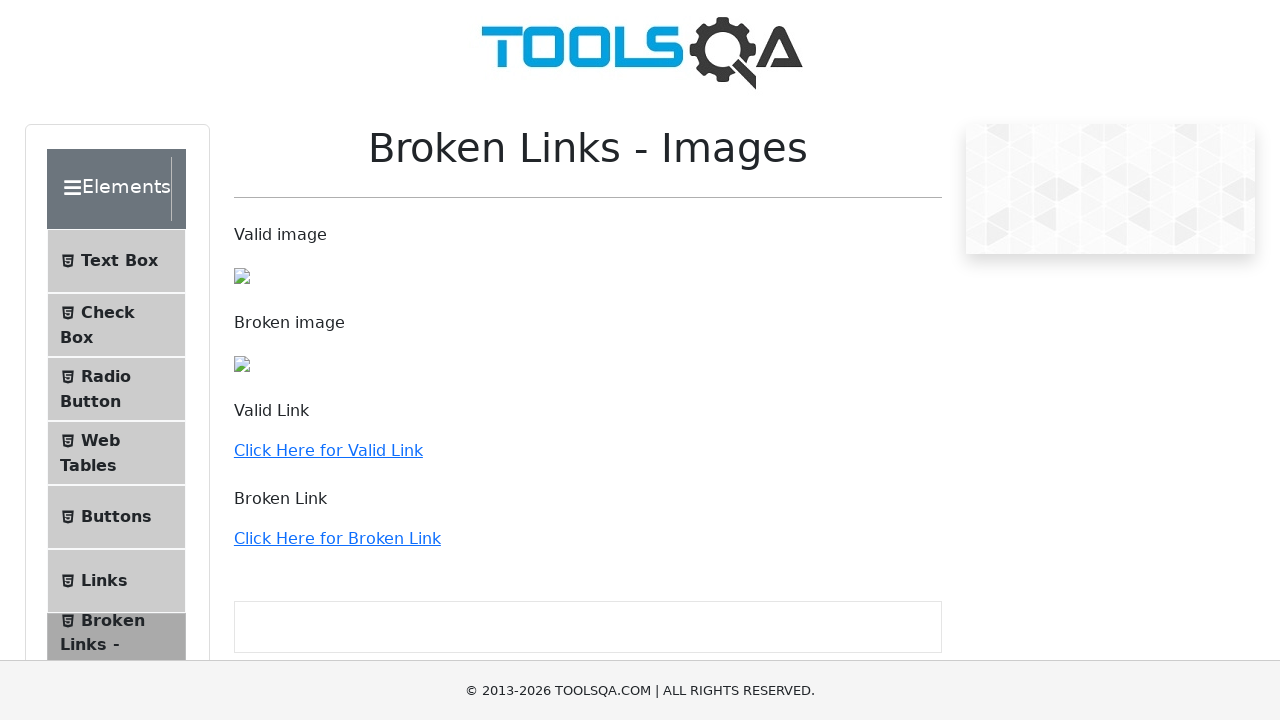

Verified 3 images are present on the page
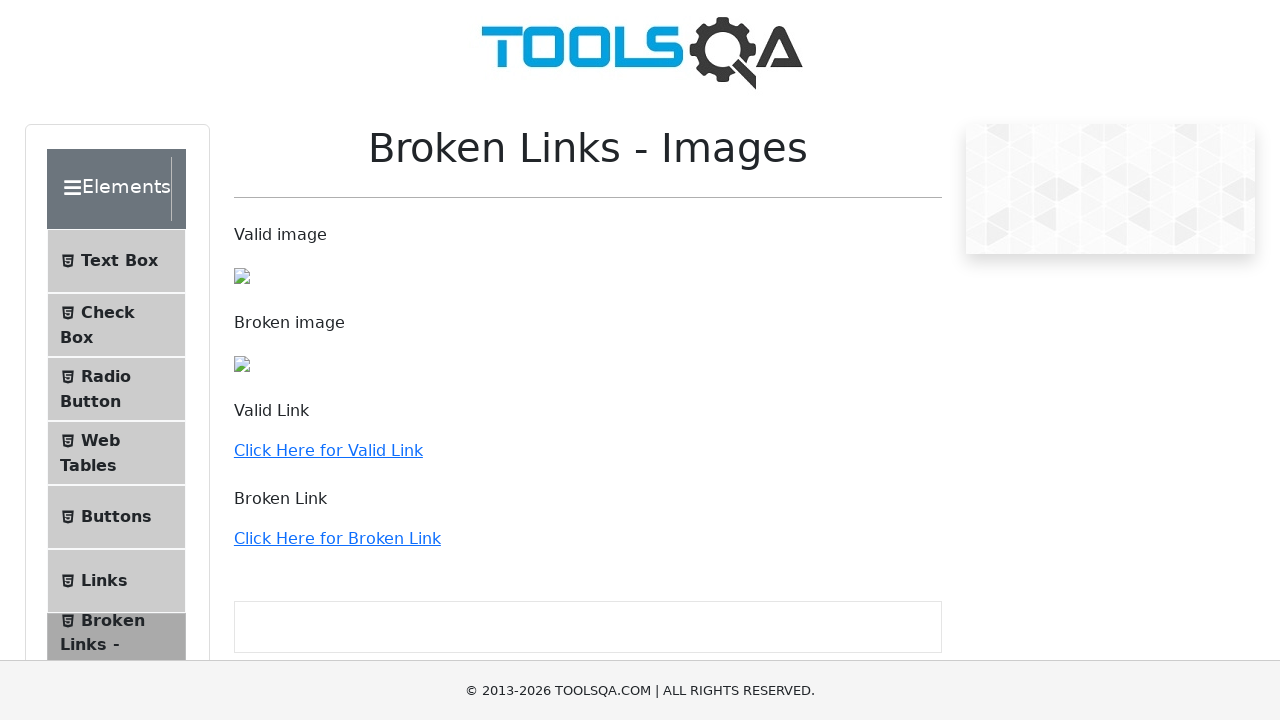

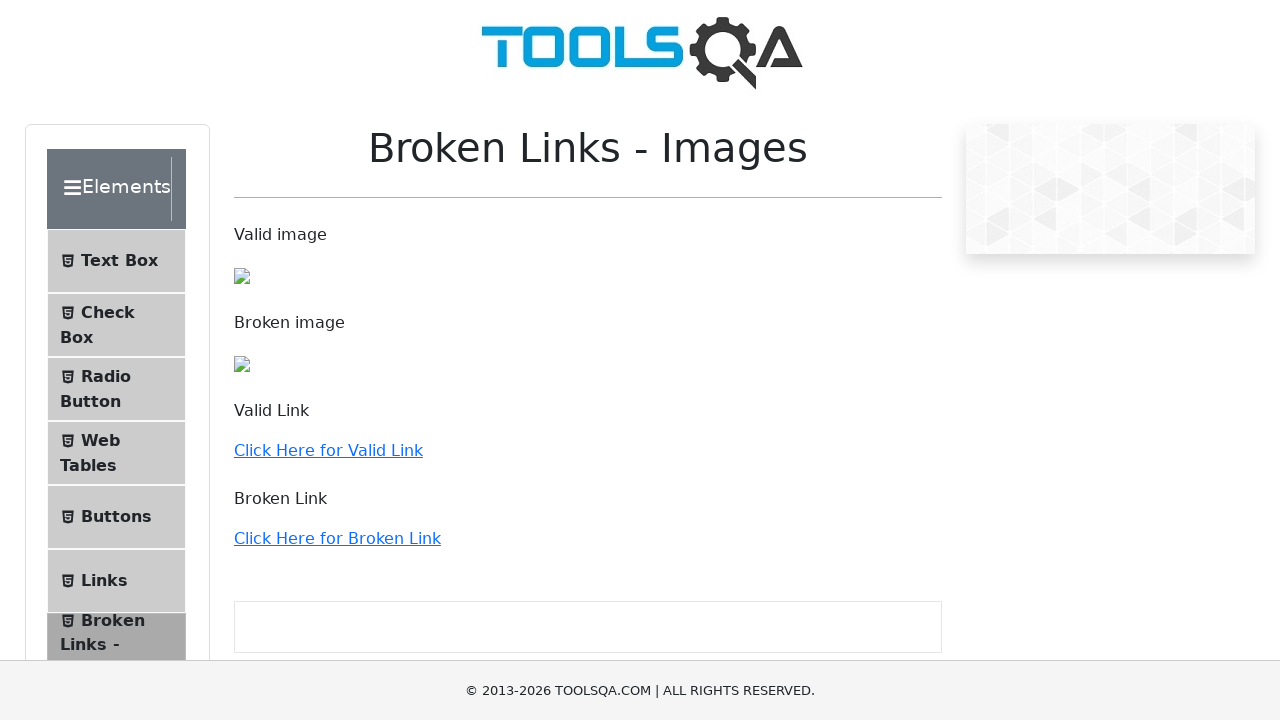